Tests the Contact Us functionality by navigating to the contact page, filling in the contact form with name, email, subject, and message, submitting it, verifying success, and returning to the homepage.

Starting URL: https://automationexercise.com/

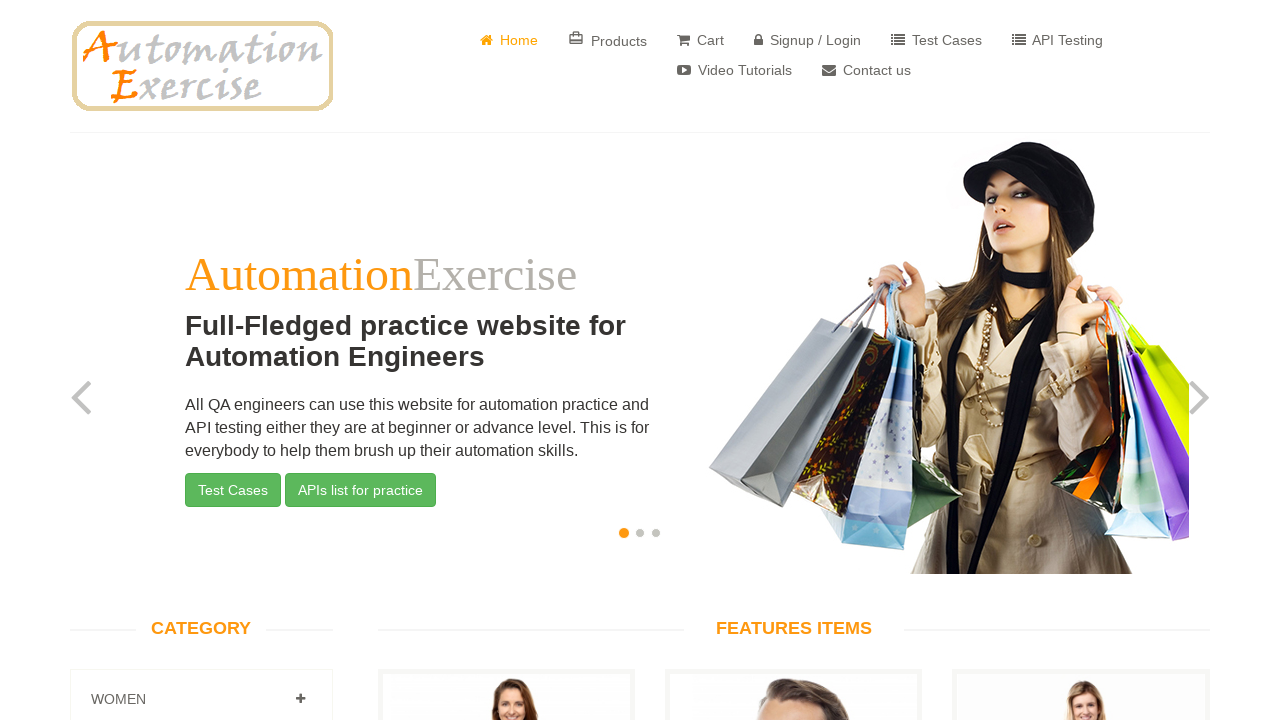

Verified homepage loaded with Home text
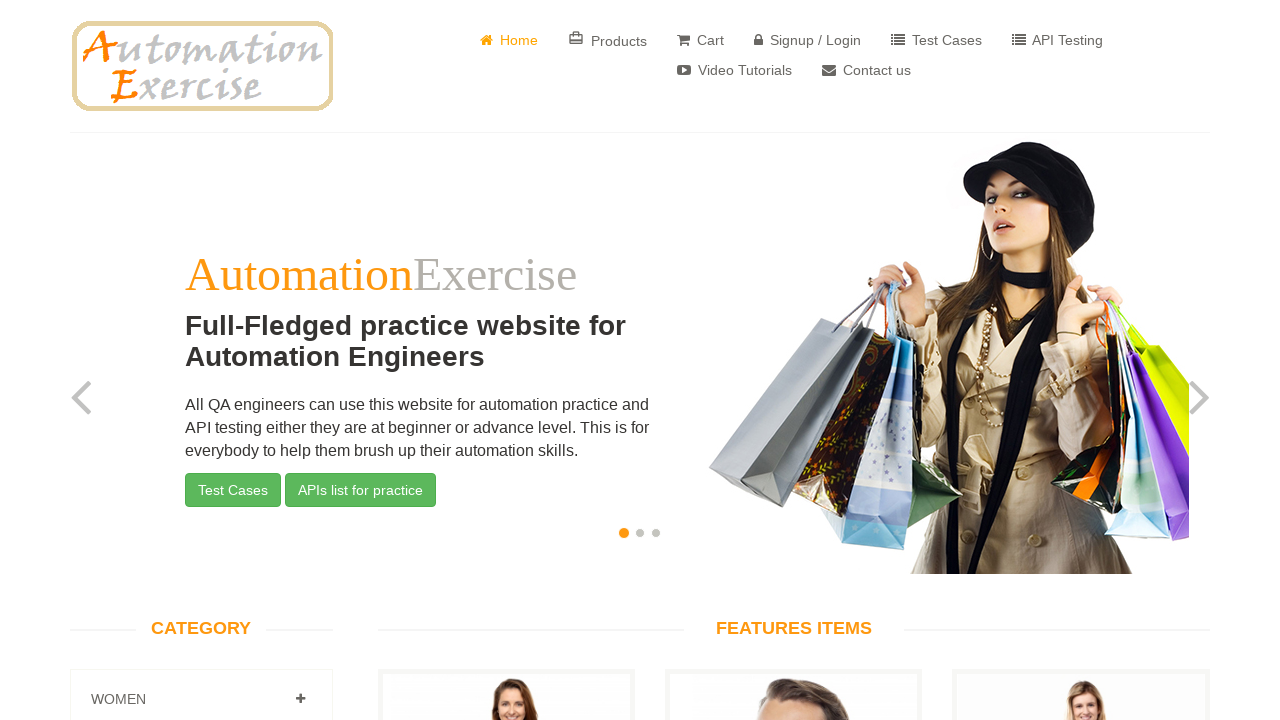

Clicked Contact Us link at (866, 70) on a[href='/contact_us']
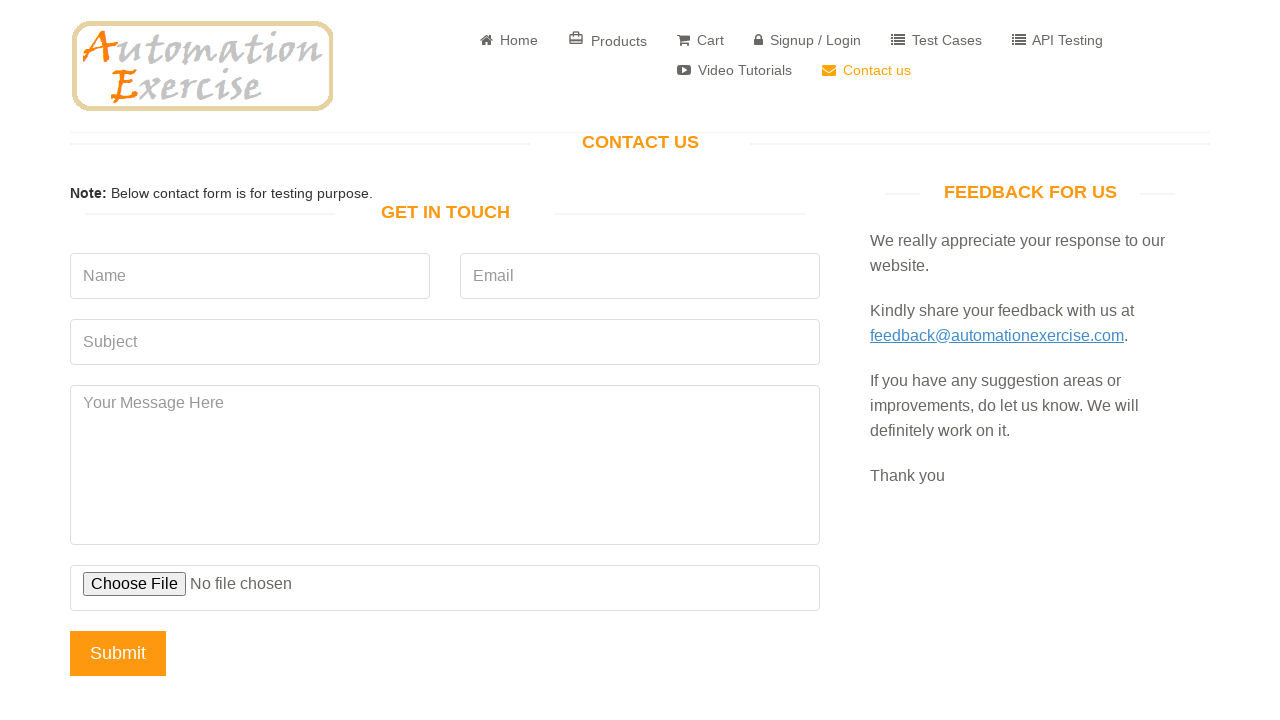

Verified Contact Us page loaded with Get In Touch text
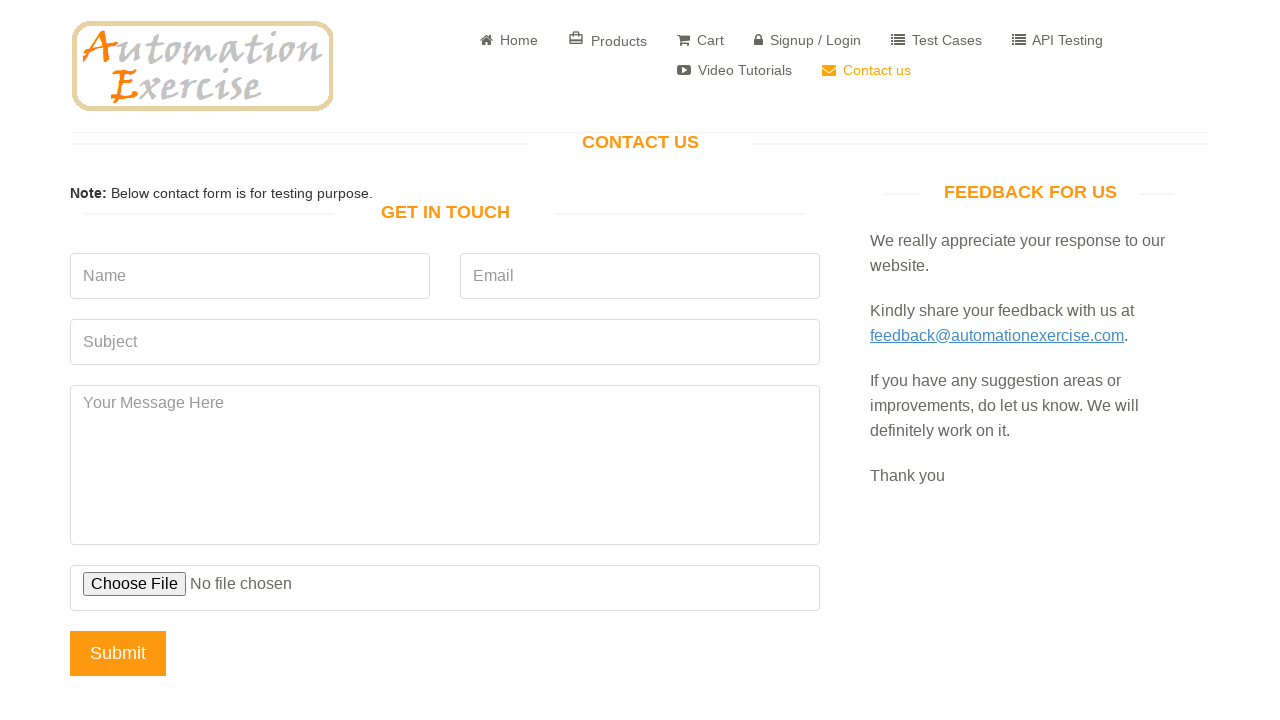

Filled name field with 'Mohammed' on input[name='name']
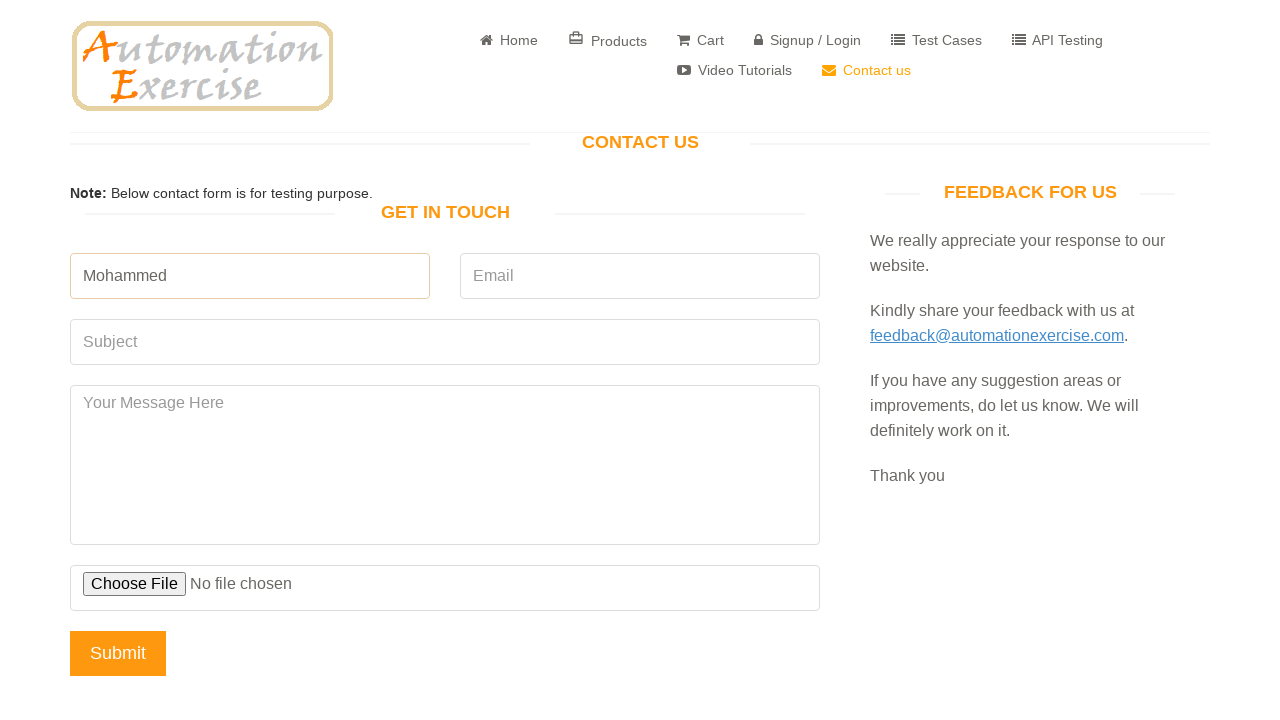

Filled email field with 'test12345@gmail.com' on input[name='email']
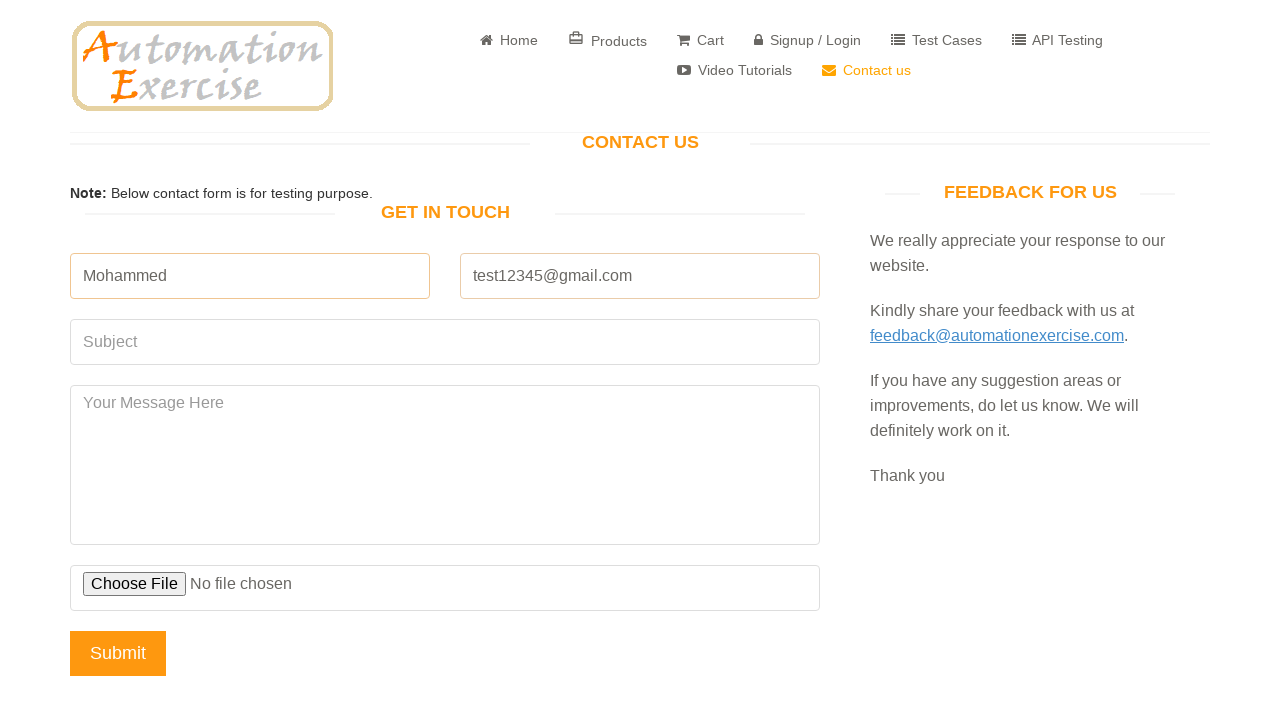

Filled subject field with 'Test' on input[name='subject']
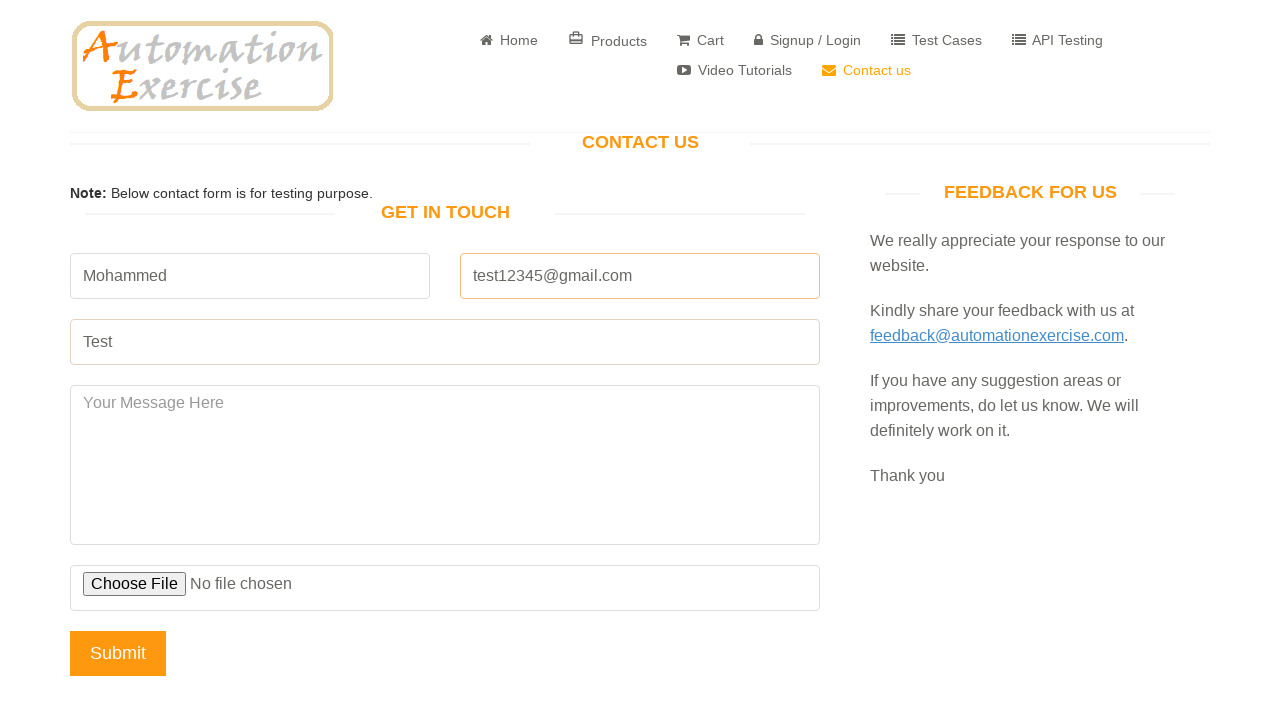

Filled message field with 'Welcome' on textarea[name='message']
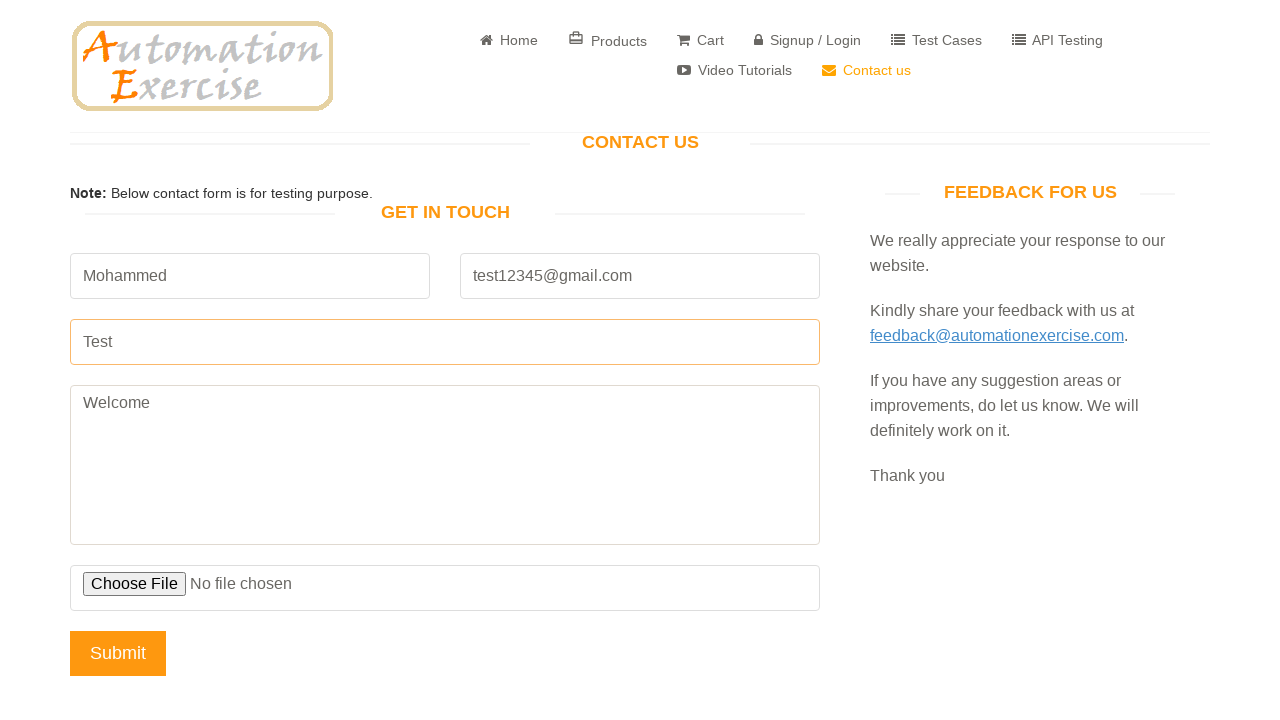

Set up dialog handler to accept alerts
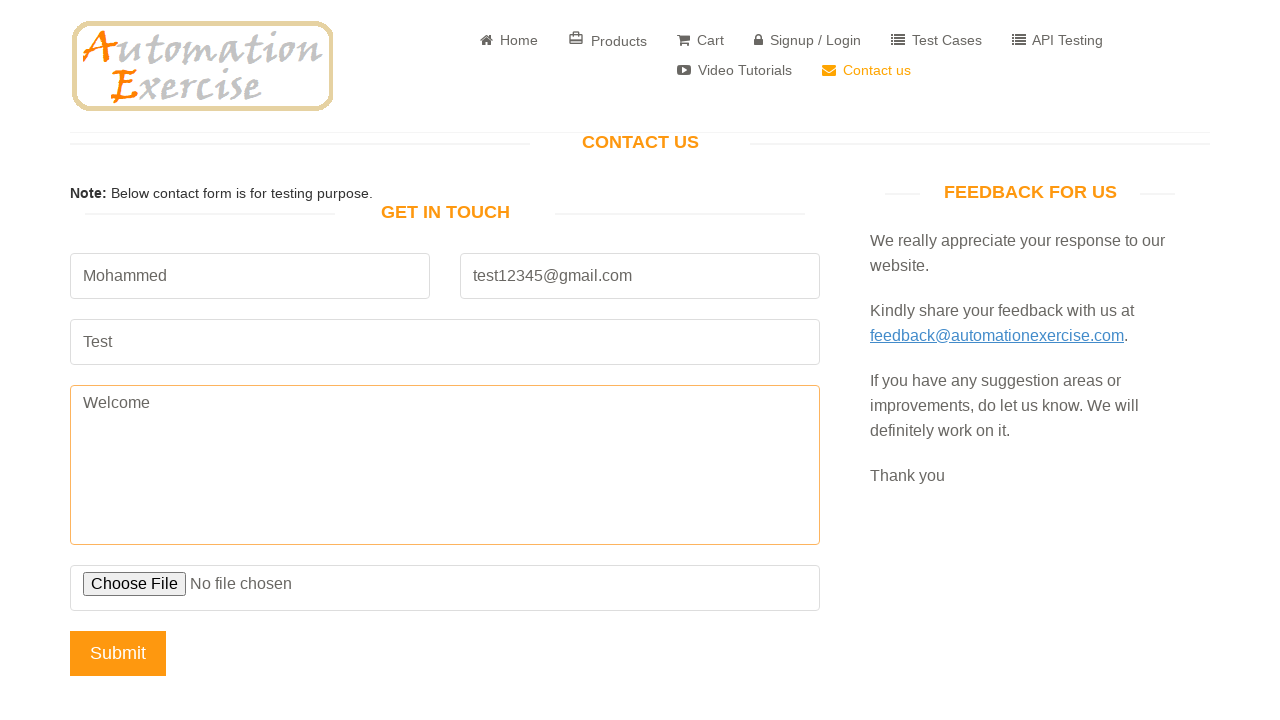

Clicked Submit button on contact form at (118, 653) on input[name='submit']
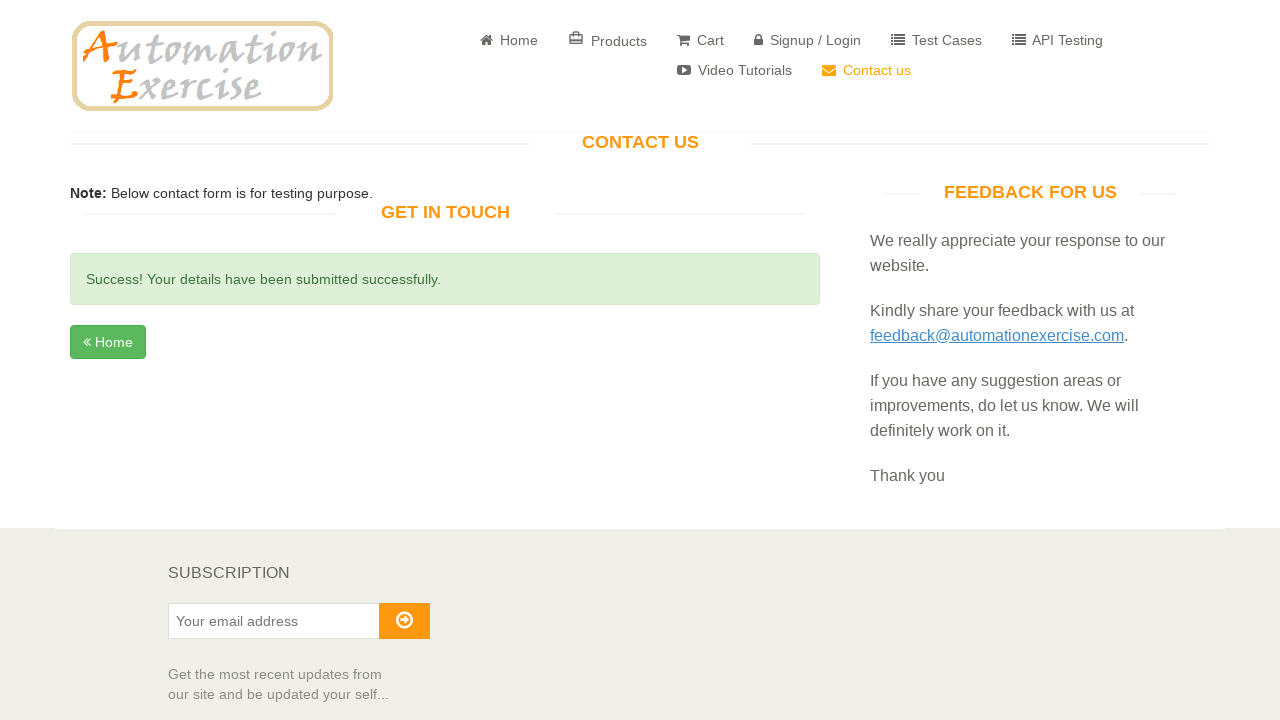

Verified success message displayed after form submission
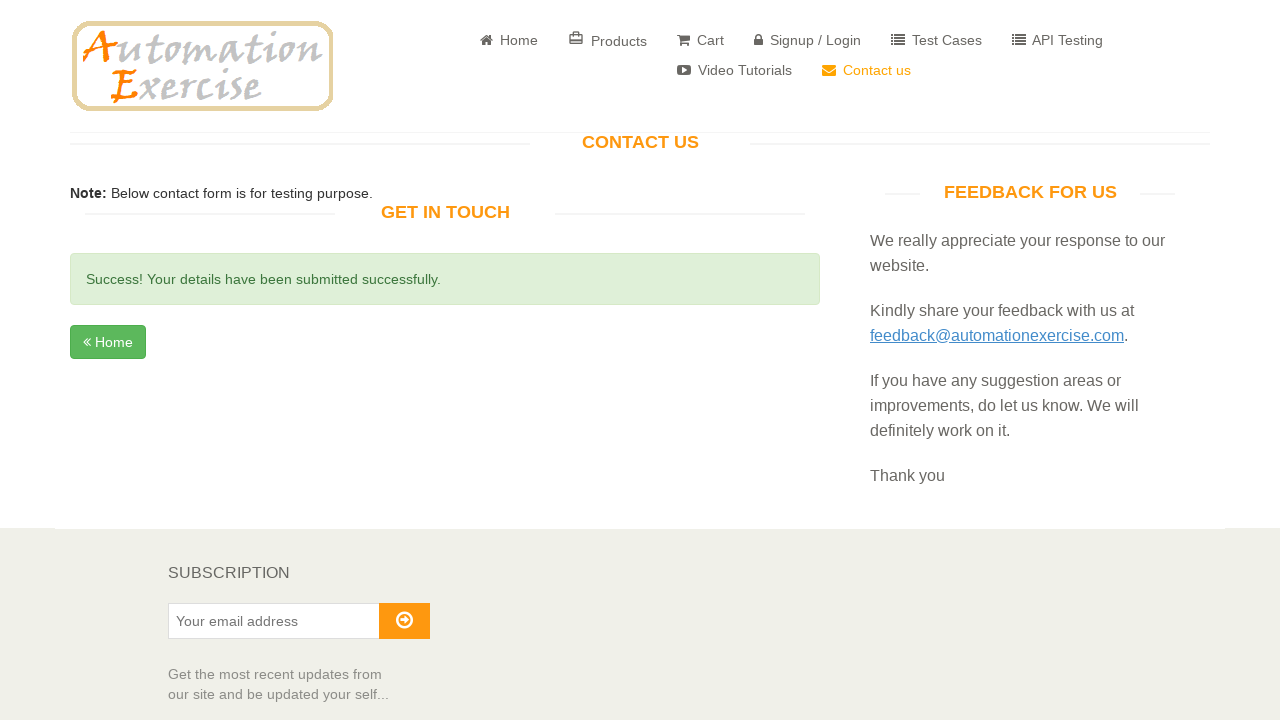

Clicked Home button to return to homepage at (509, 40) on a:has-text('Home')
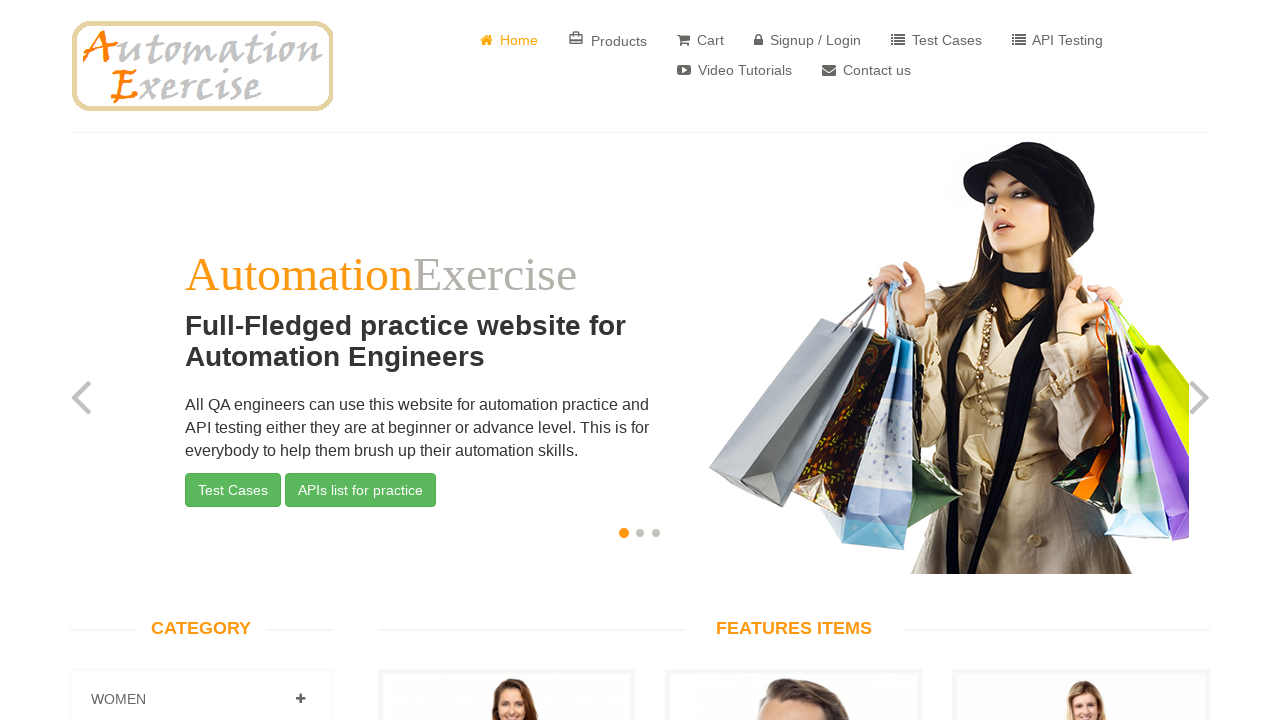

Verified user returned to homepage with Home text visible
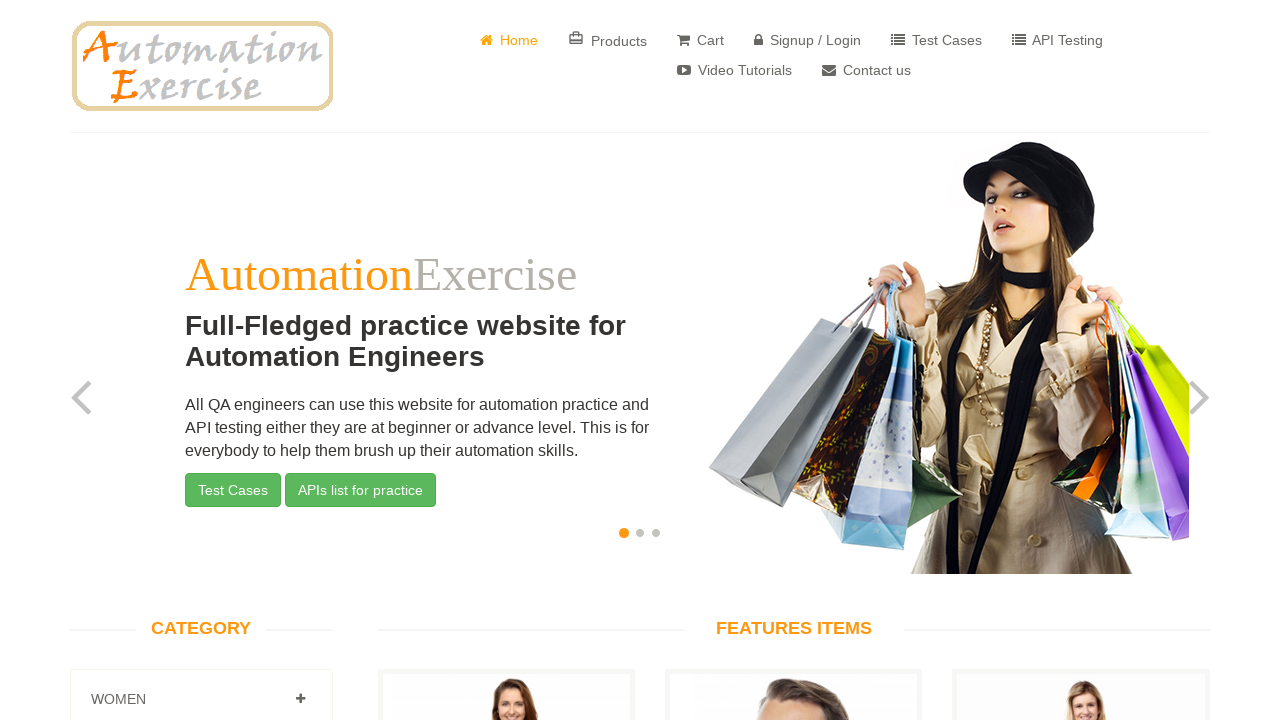

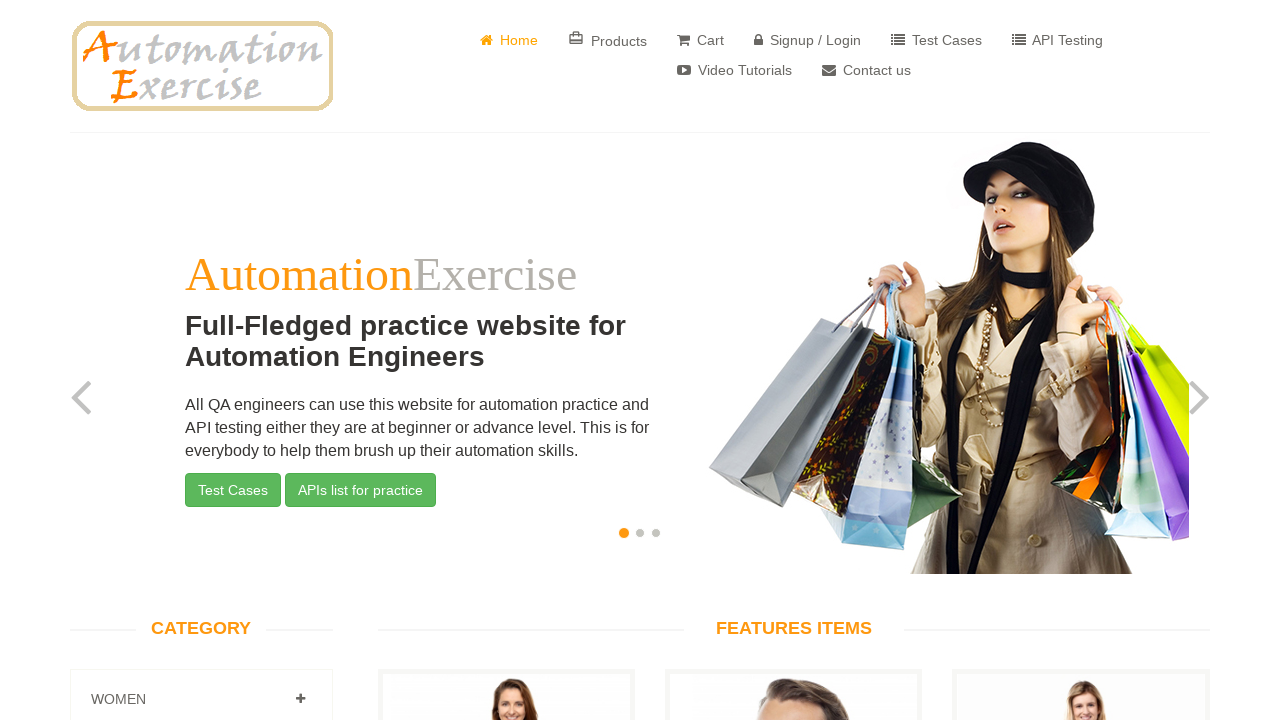